Opens the Selenide documentation page and clicks on a gitbook link for configuration documentation.

Starting URL: https://selenide.org/documentation.html

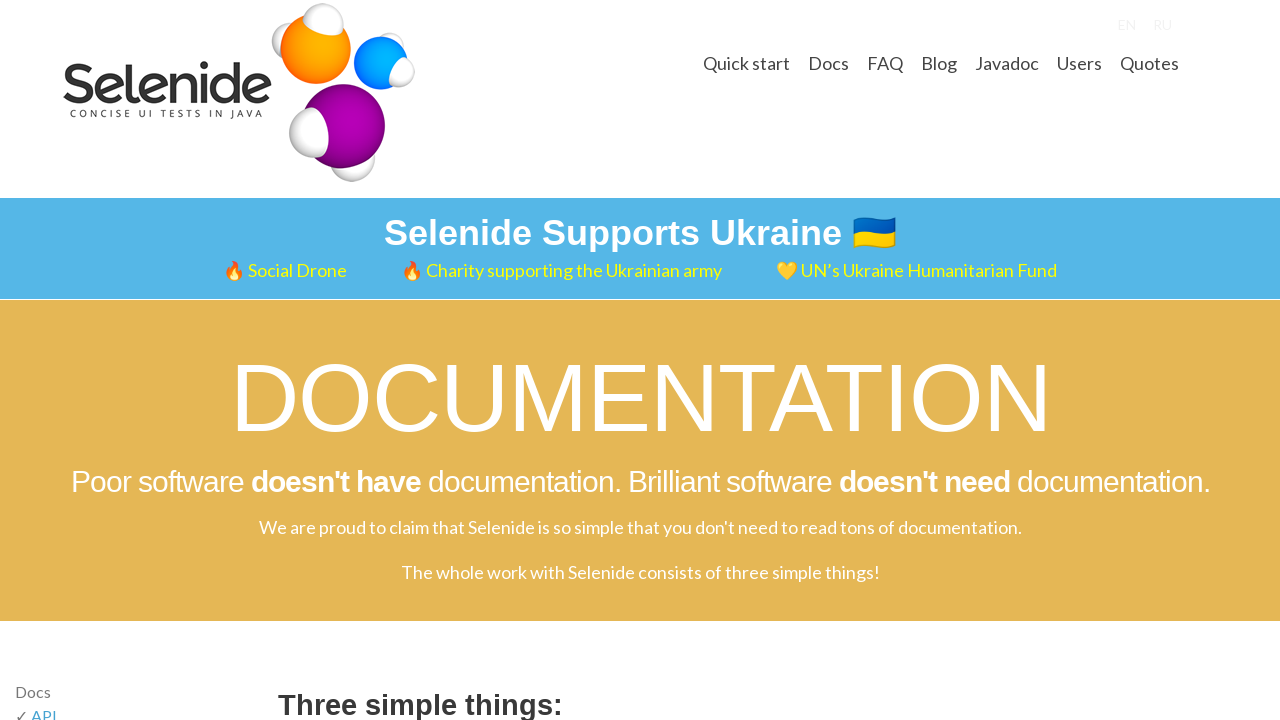

Navigated to Selenide documentation page
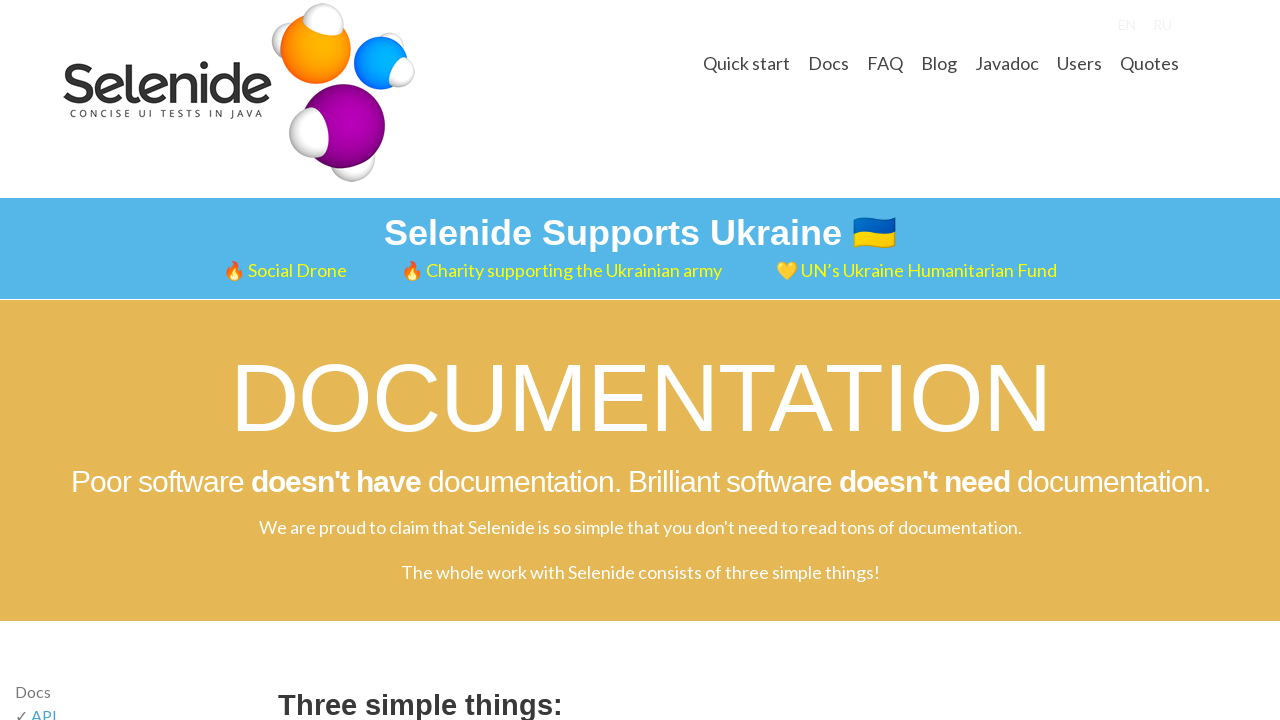

Clicked on gitbook link for configuration documentation at (501, 413) on a[href='https://selenide.gitbooks.io/user-guide/content/en/selenide-api/configur
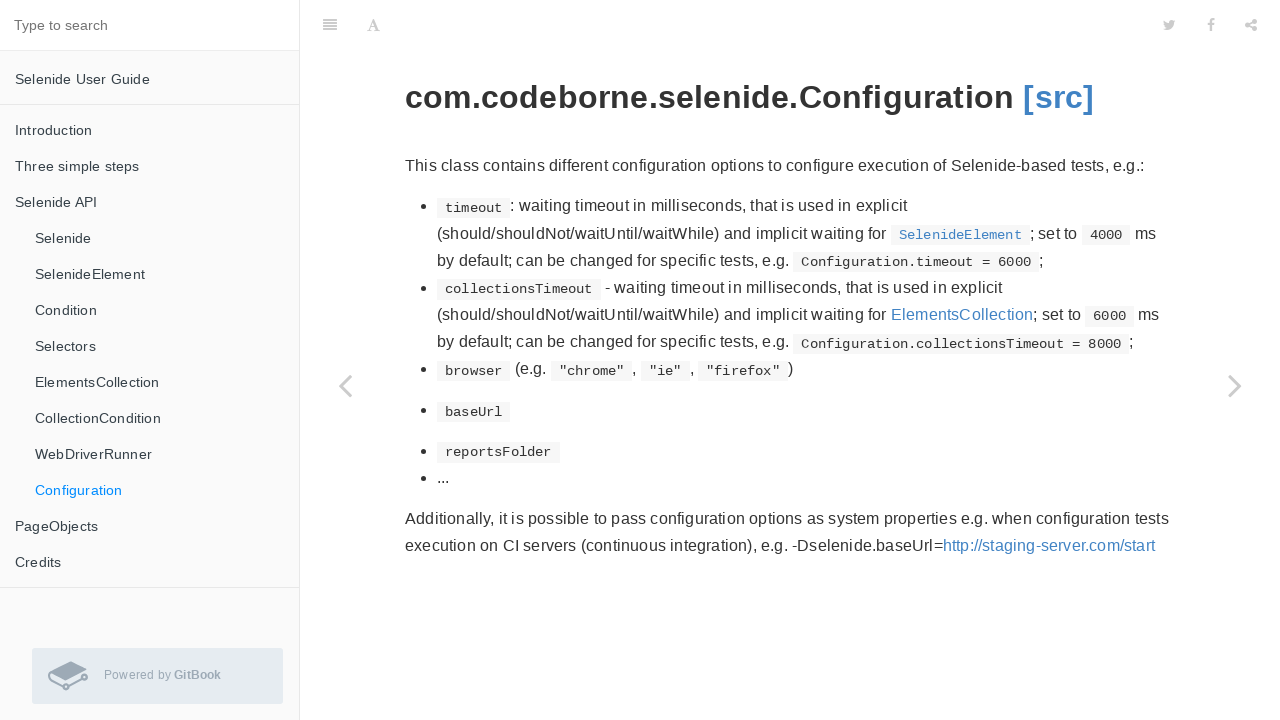

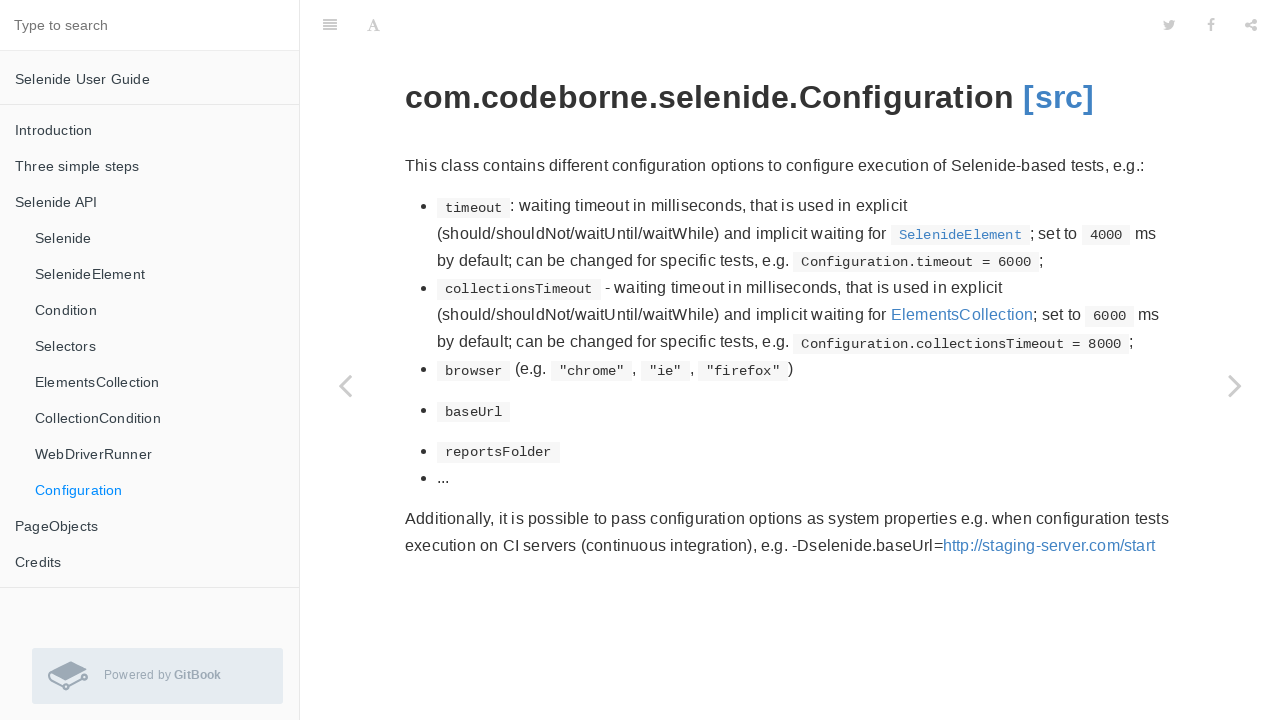